Navigates to the Selenium HQ website and retrieves the page title to verify the page loads correctly

Starting URL: https://www.seleniumhq.org/

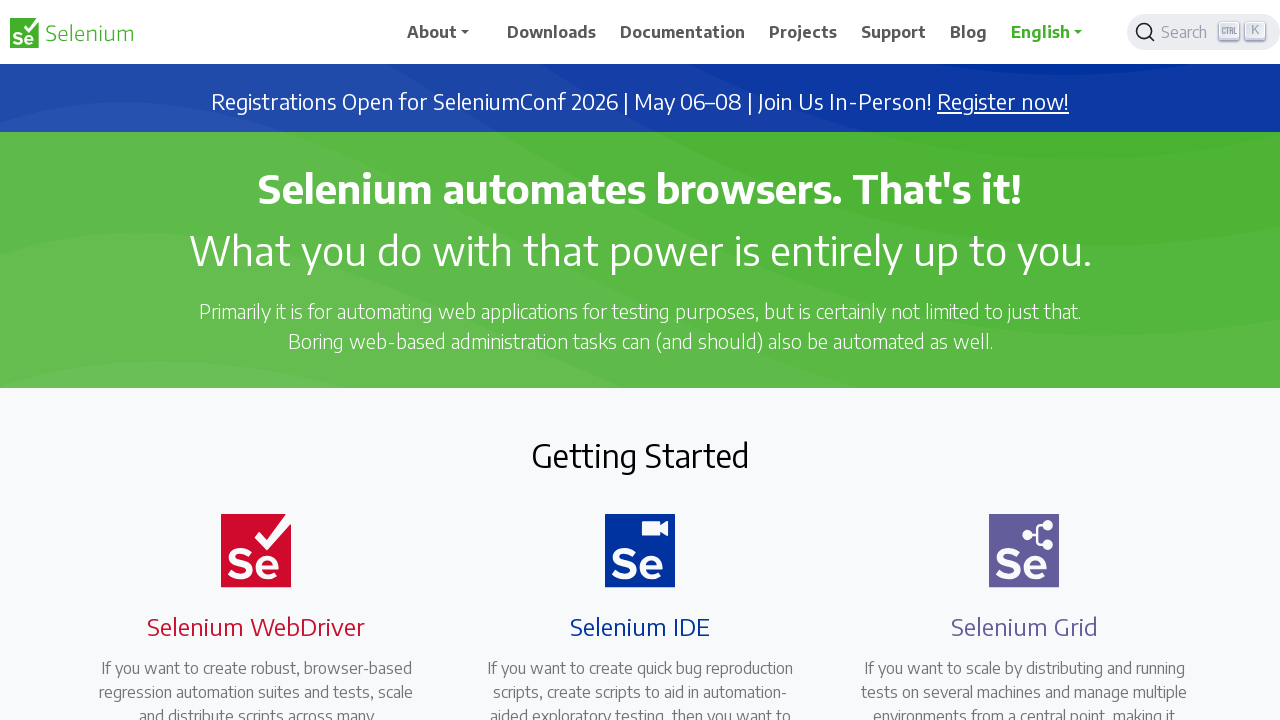

Navigated to Selenium HQ website
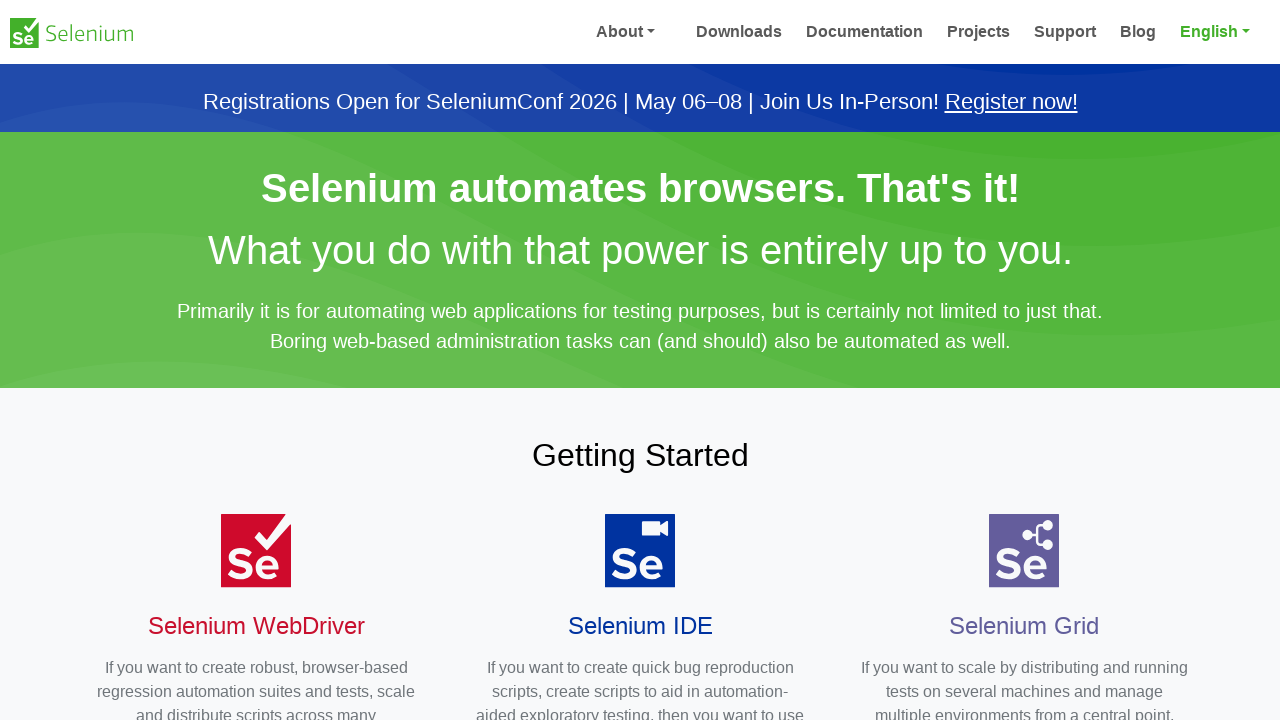

Page DOM content fully loaded
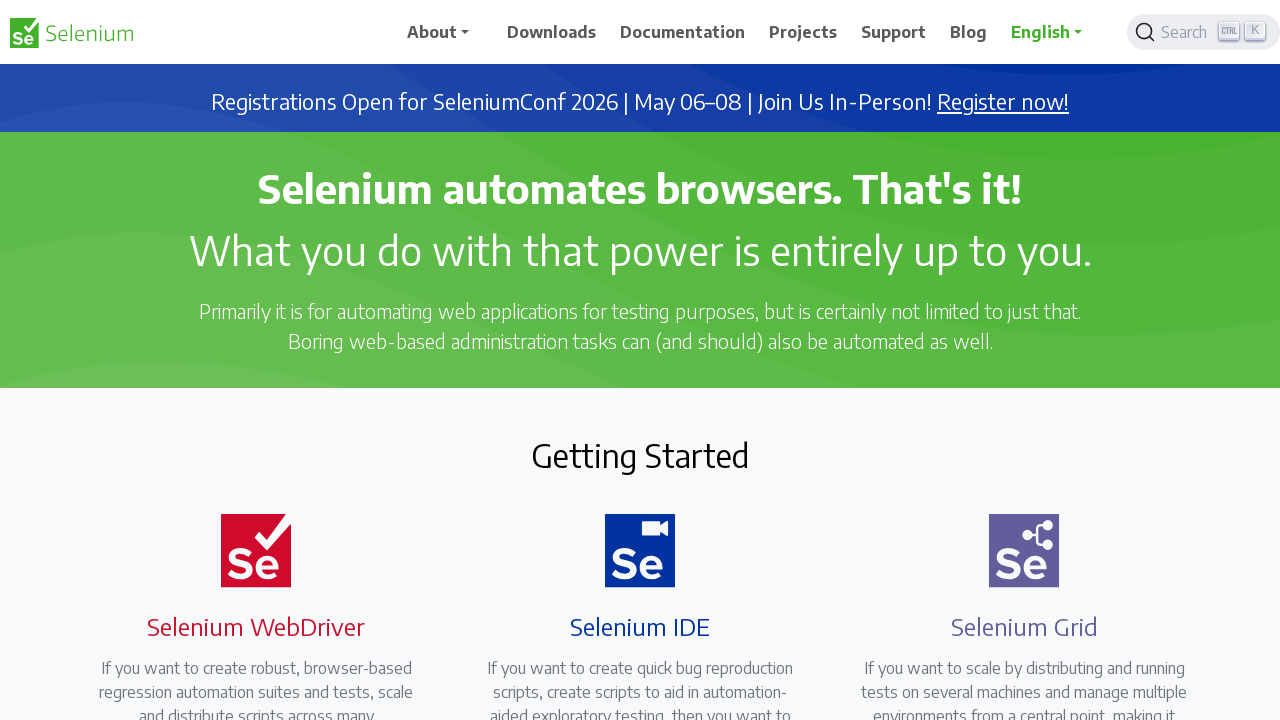

Retrieved page title: Selenium
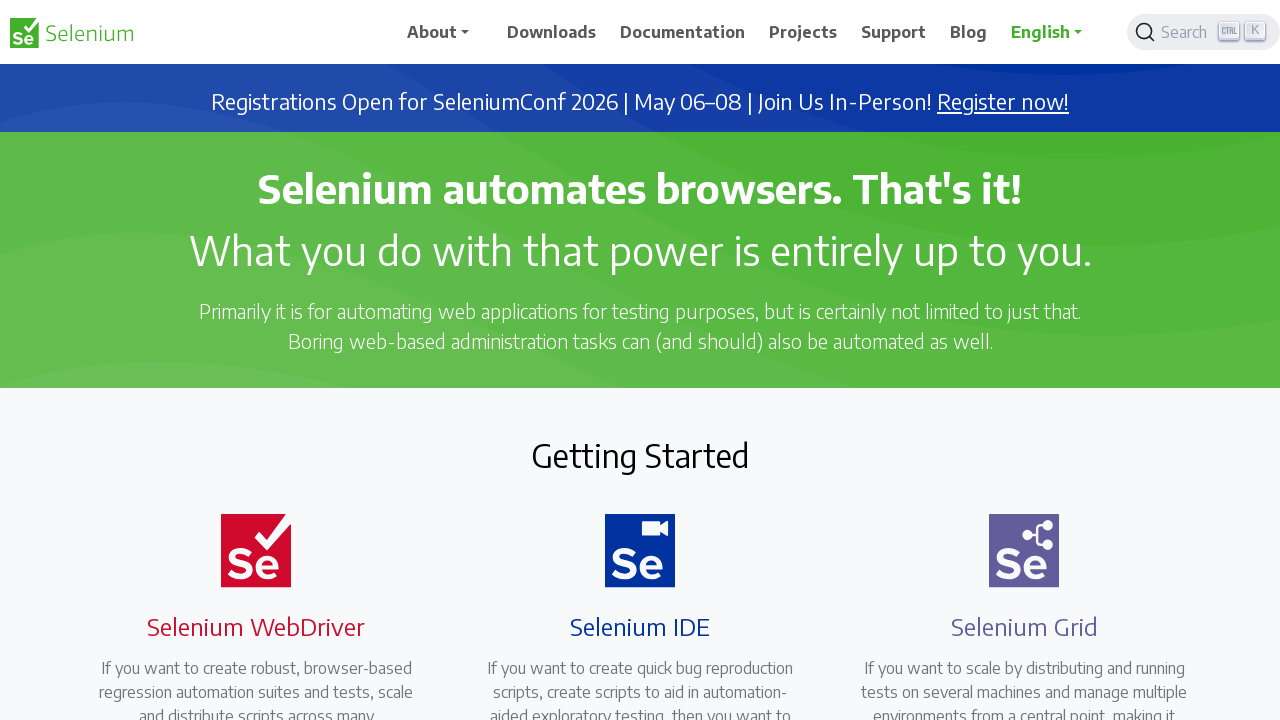

Printed page title to console
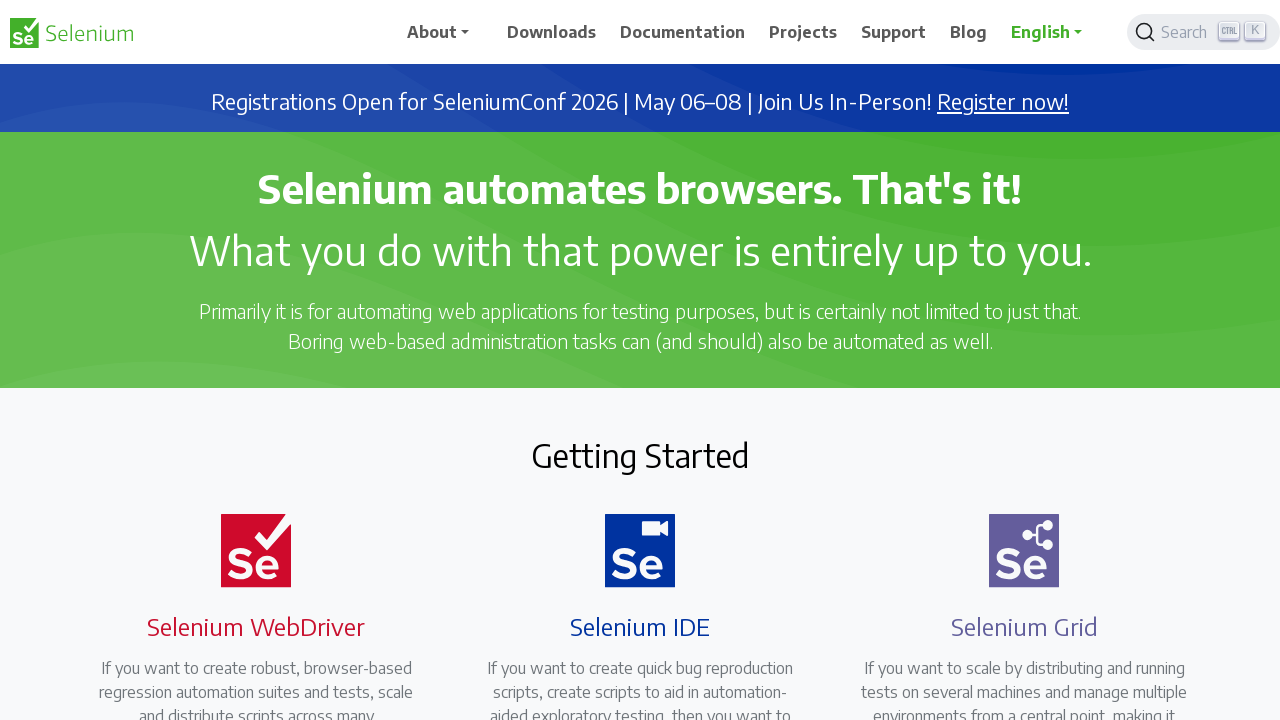

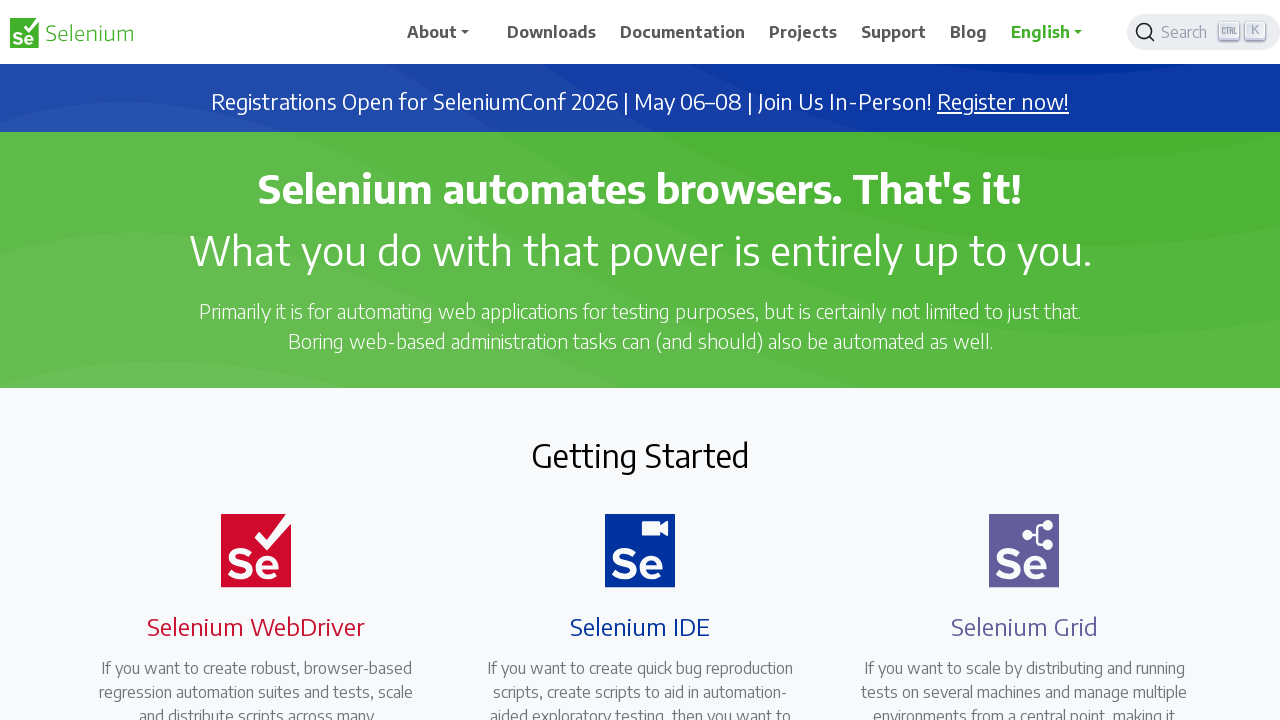